Tests the random.org integer generator by filling form fields, submitting to get numbers, navigating back, and switching to advanced mode

Starting URL: https://www.random.org/integers

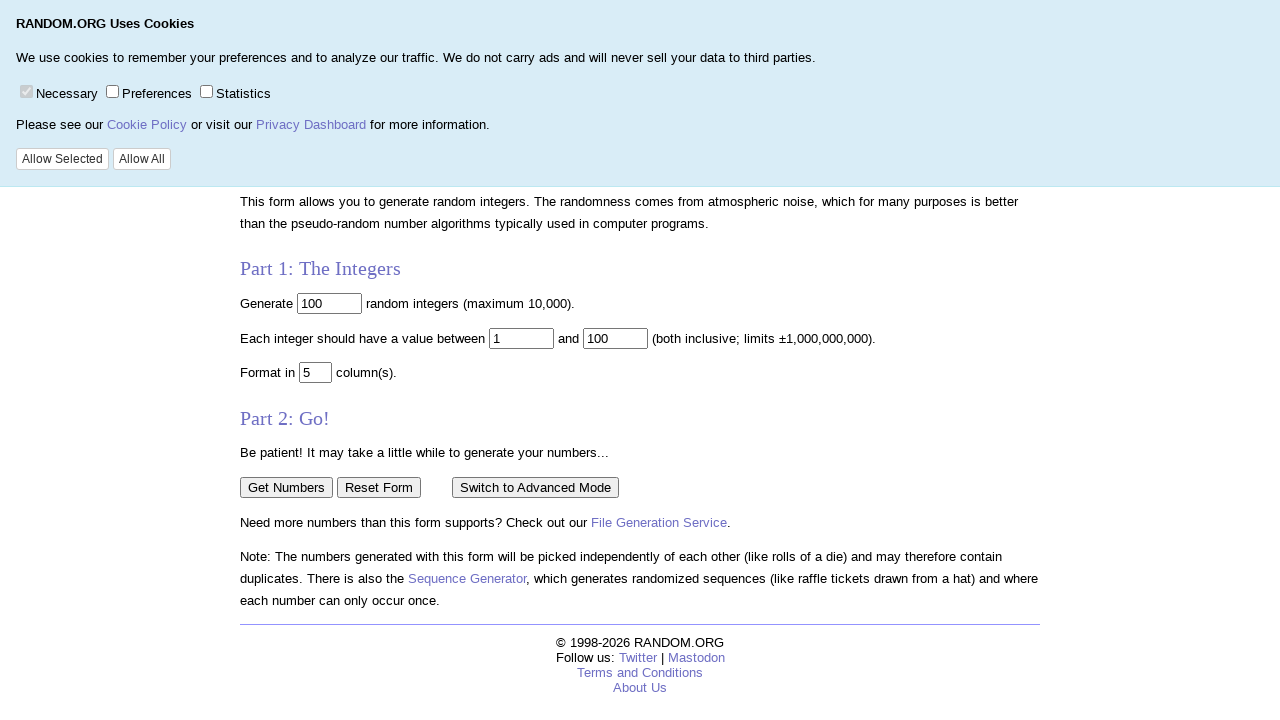

Cleared the number of integers field on input[name="num"]
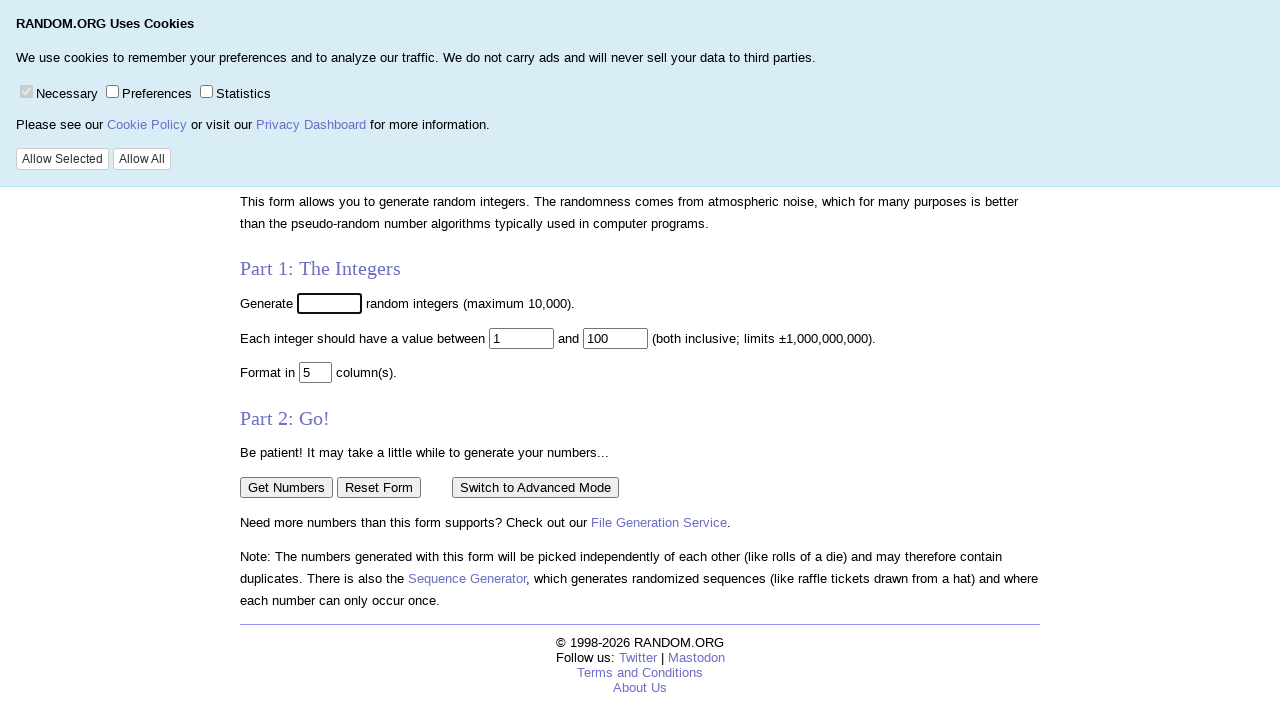

Filled number of integers field with 125 on input[name="num"]
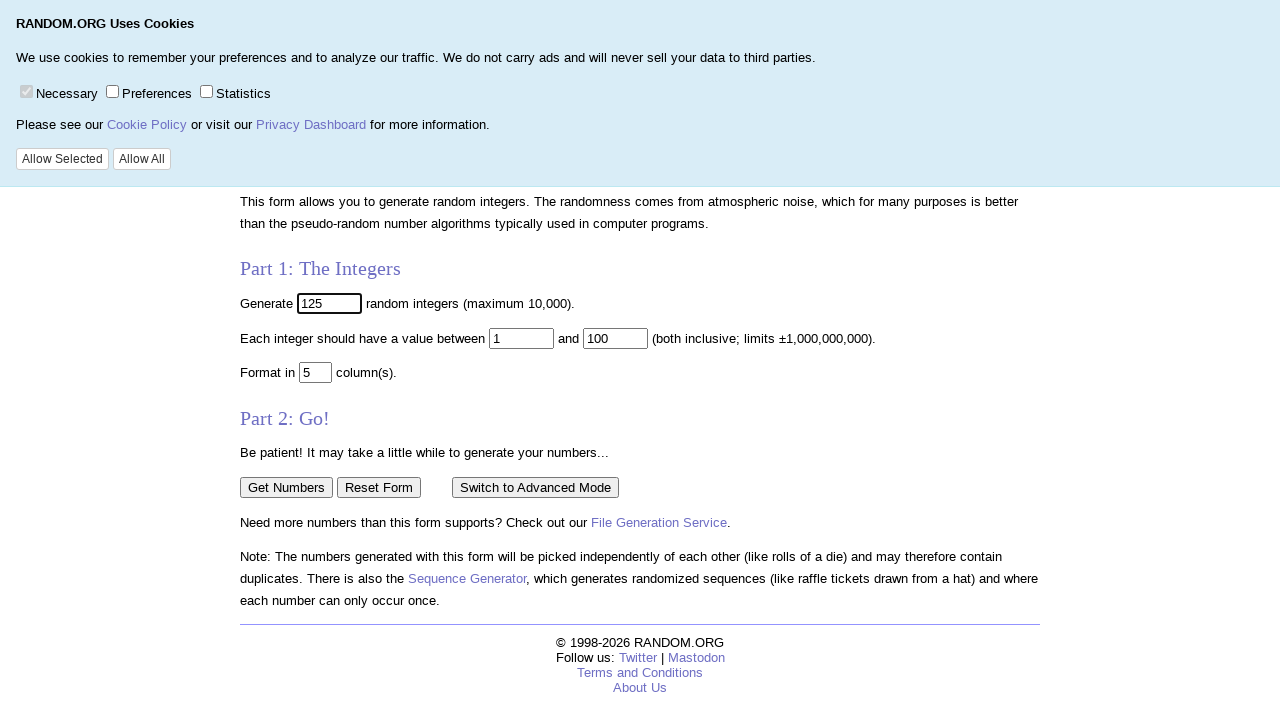

Cleared the minimum value field on input[name="min"]
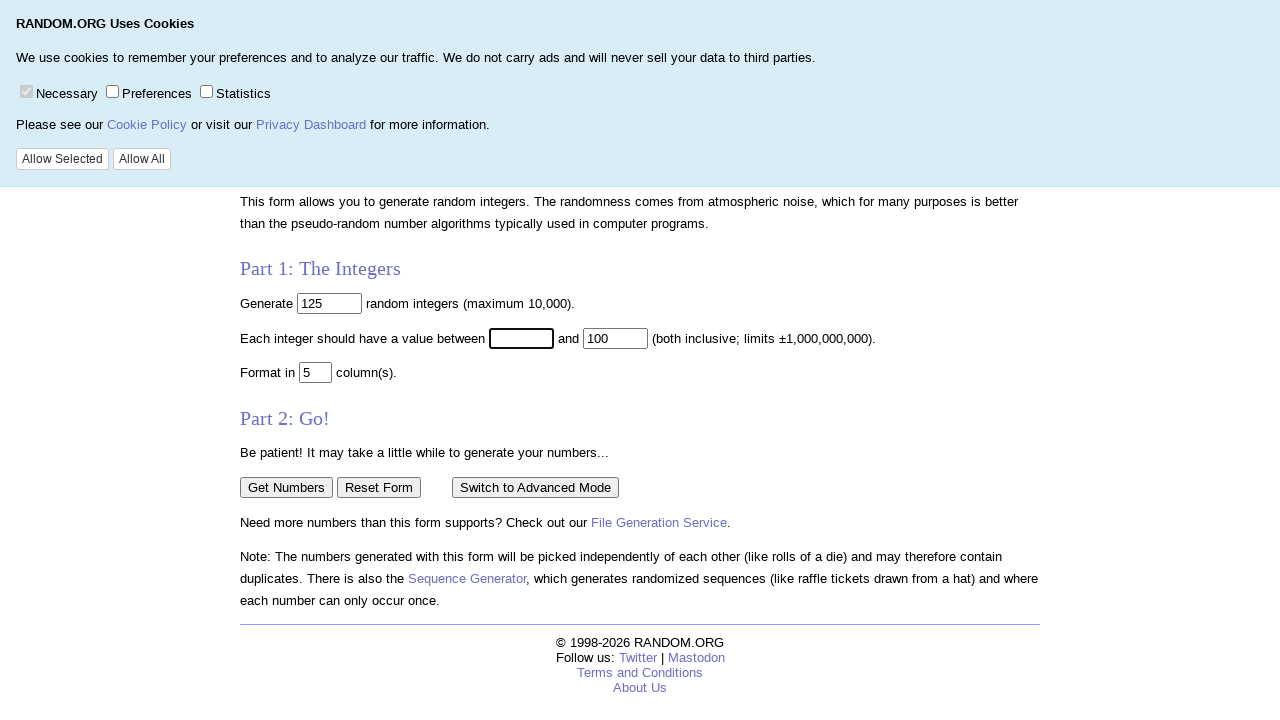

Filled minimum value field with 60 on input[name="min"]
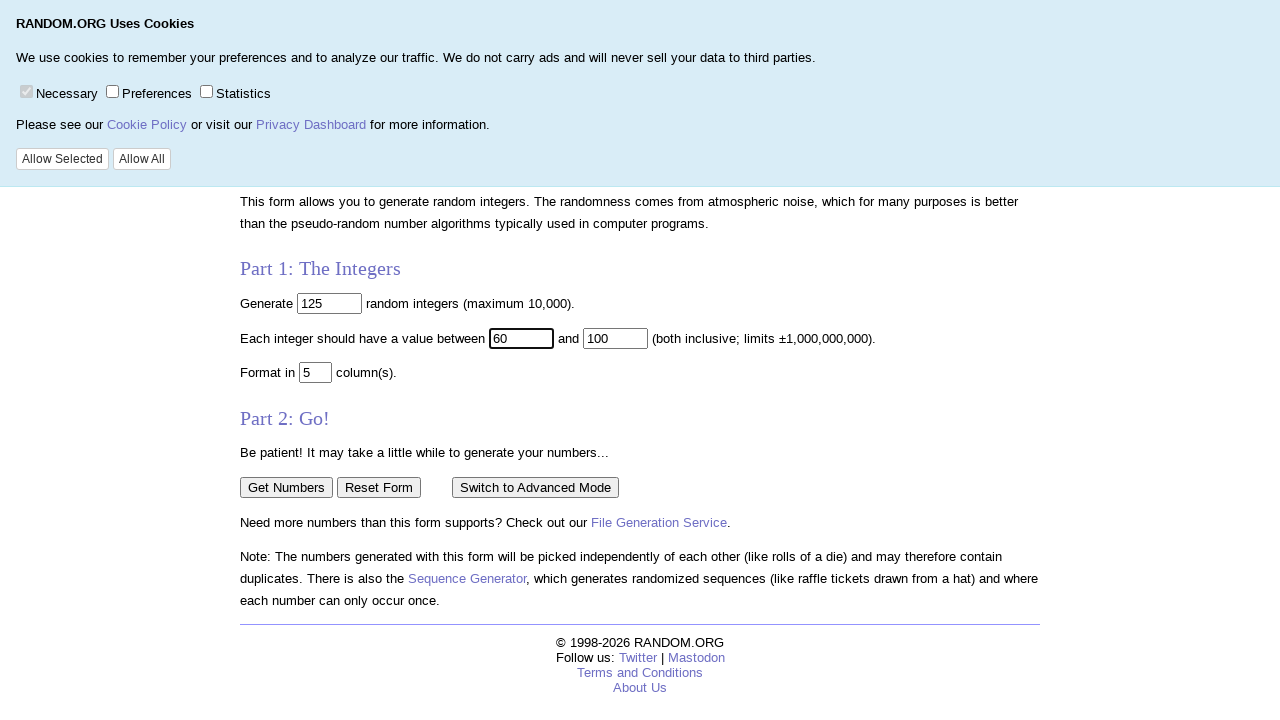

Cleared the maximum value field on input[name="max"]
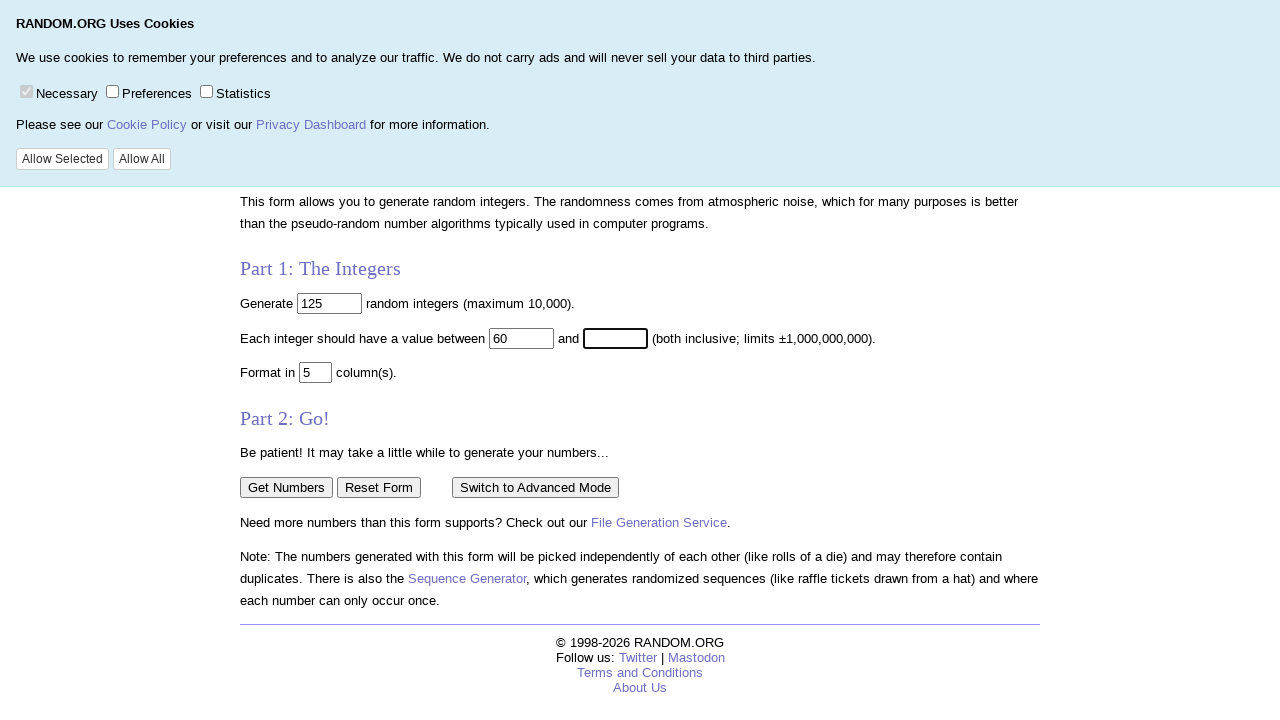

Filled maximum value field with 10000 on input[name="max"]
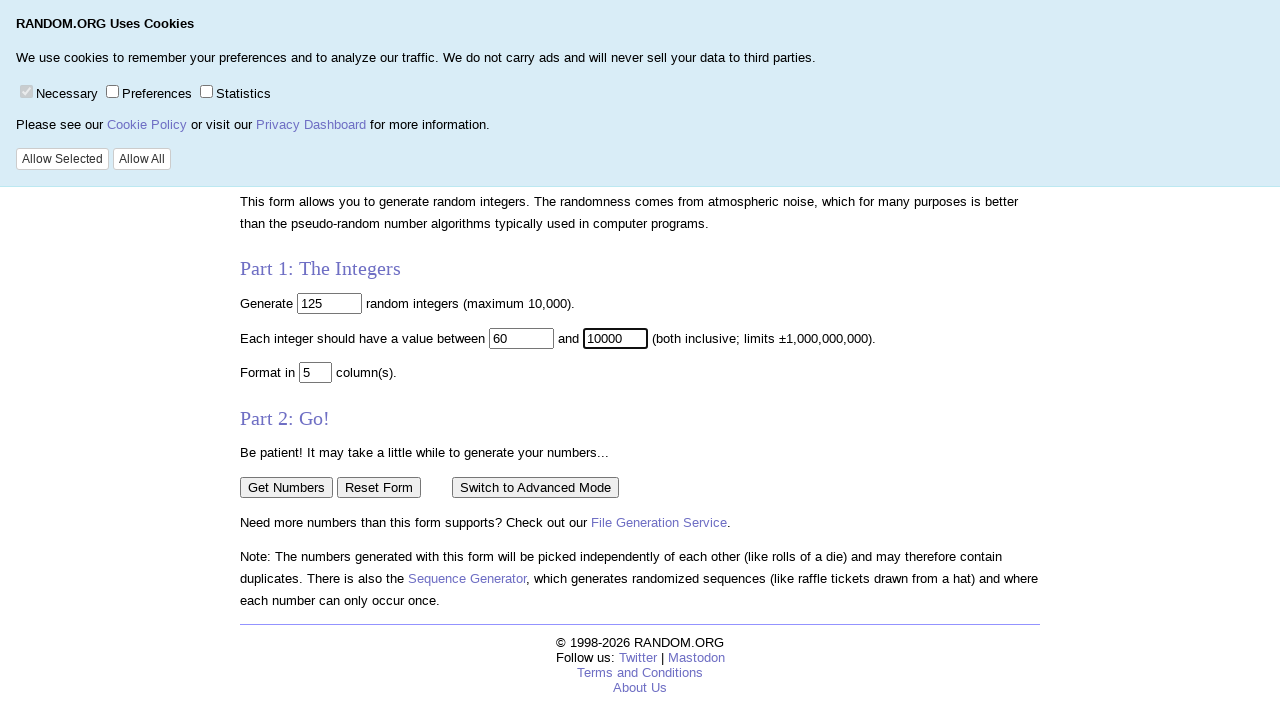

Cleared the column field on input[name="col"]
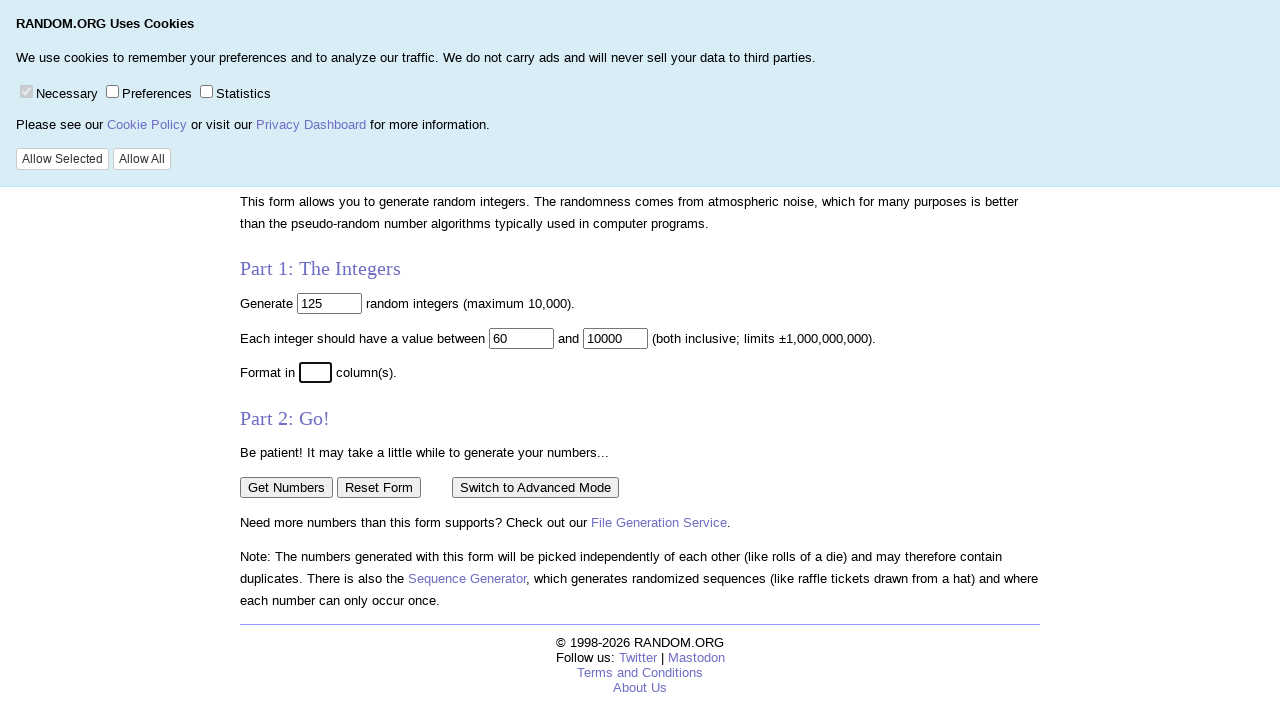

Filled column field with 10 on input[name="col"]
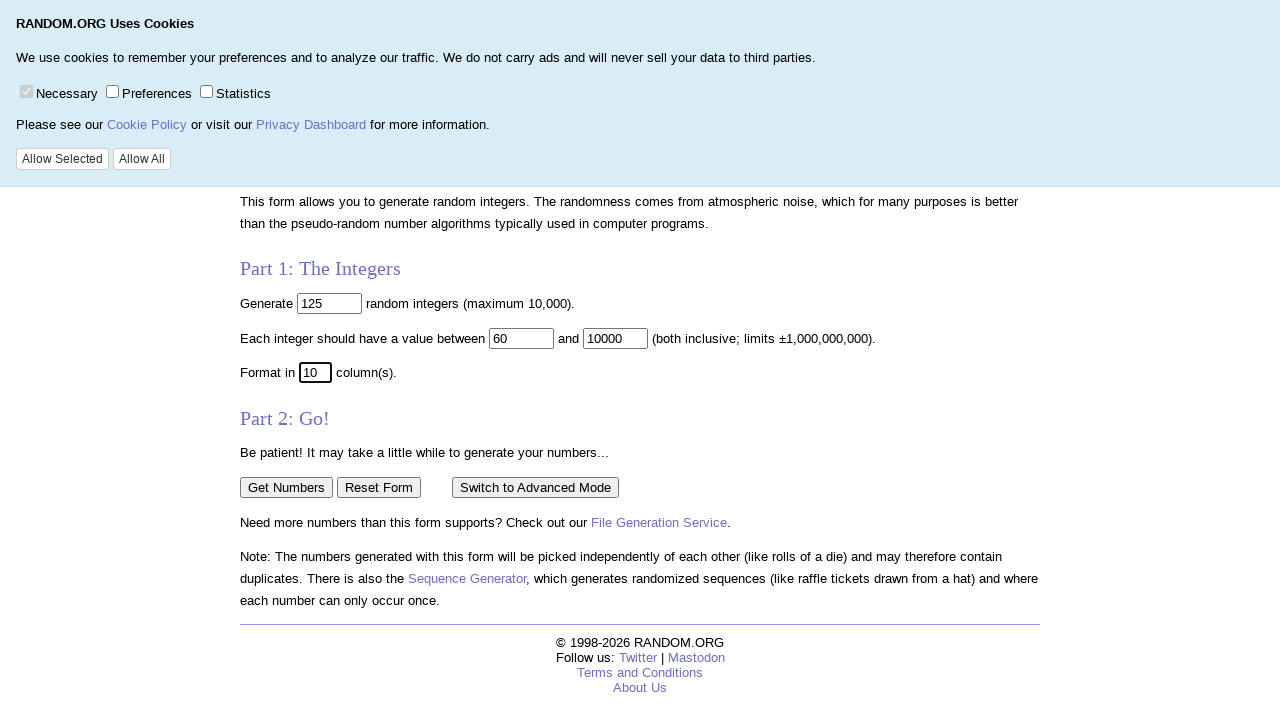

Clicked Get Numbers button to submit form at (286, 487) on input[value="Get Numbers"]
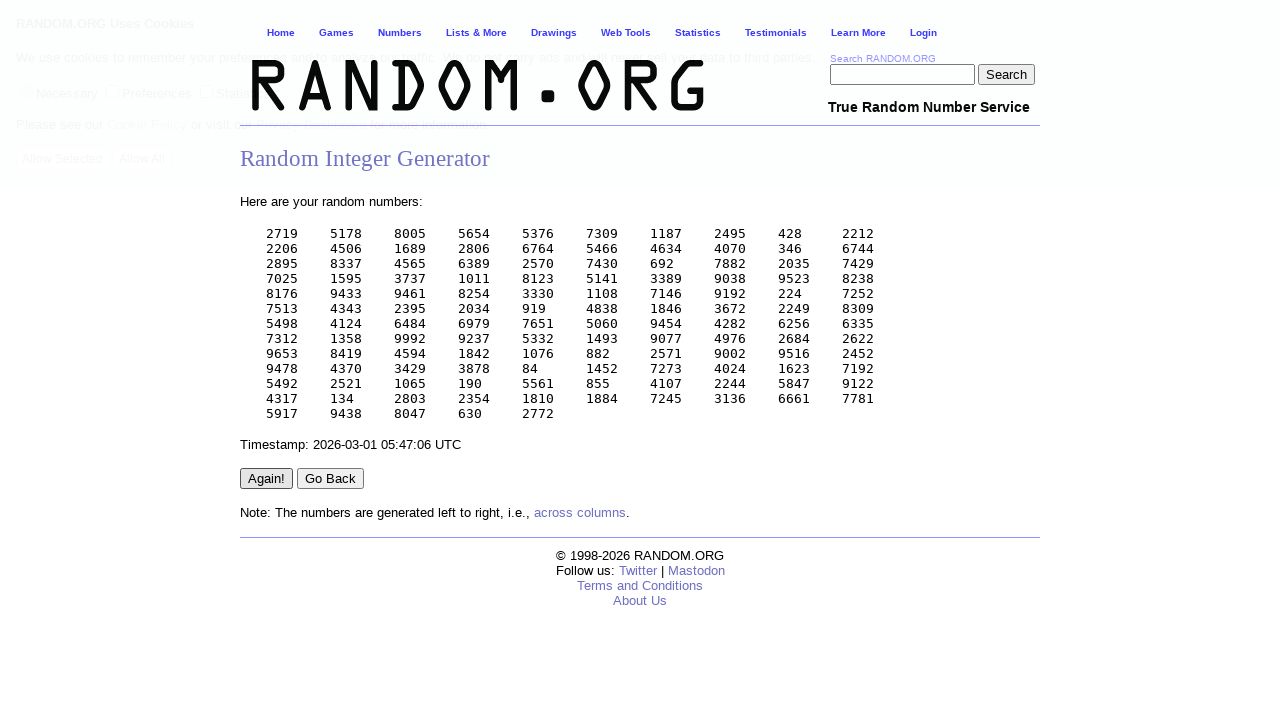

Waited for network to idle after generating random integers
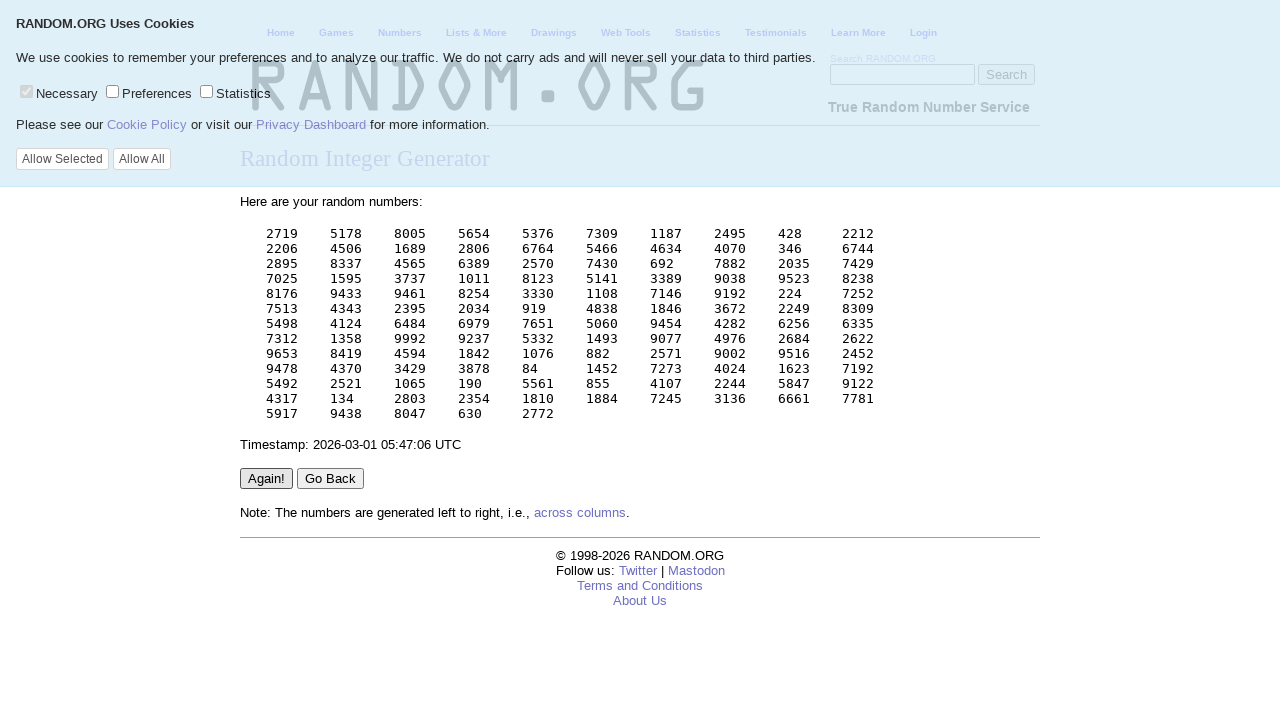

Navigated back to the form page
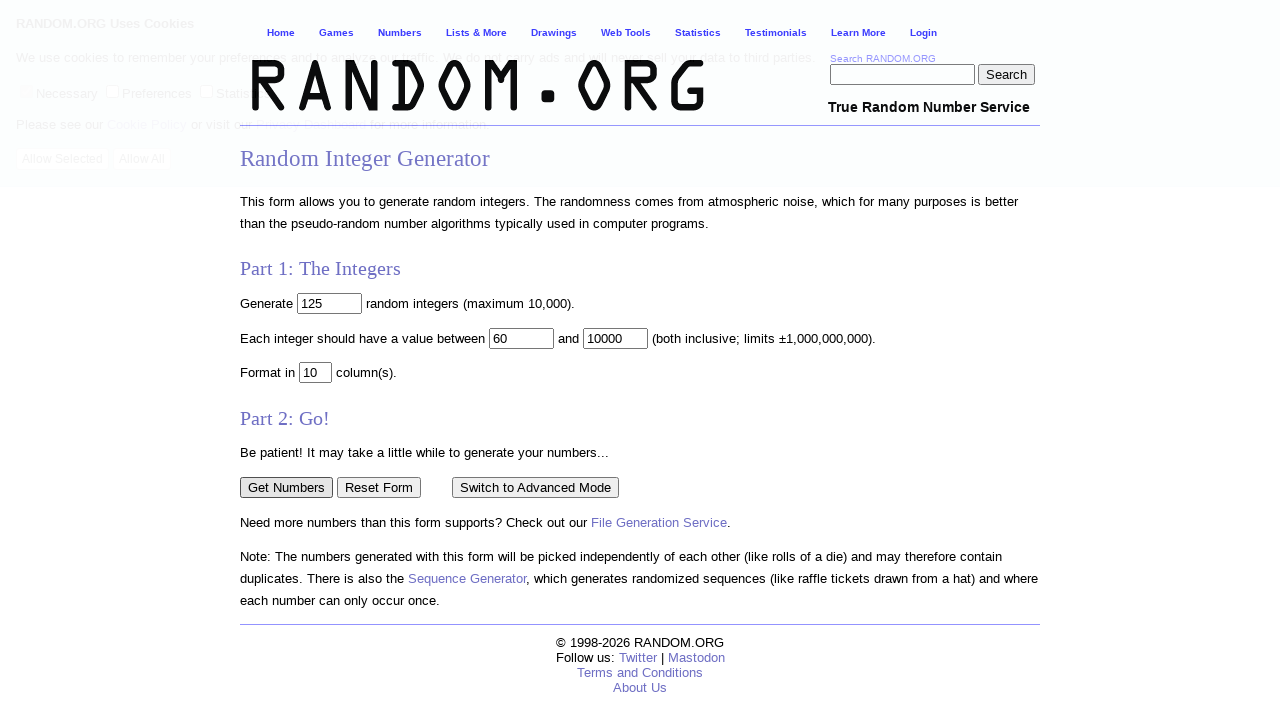

Clicked Switch to Advanced Mode button at (535, 487) on input[value="Switch to Advanced Mode"]
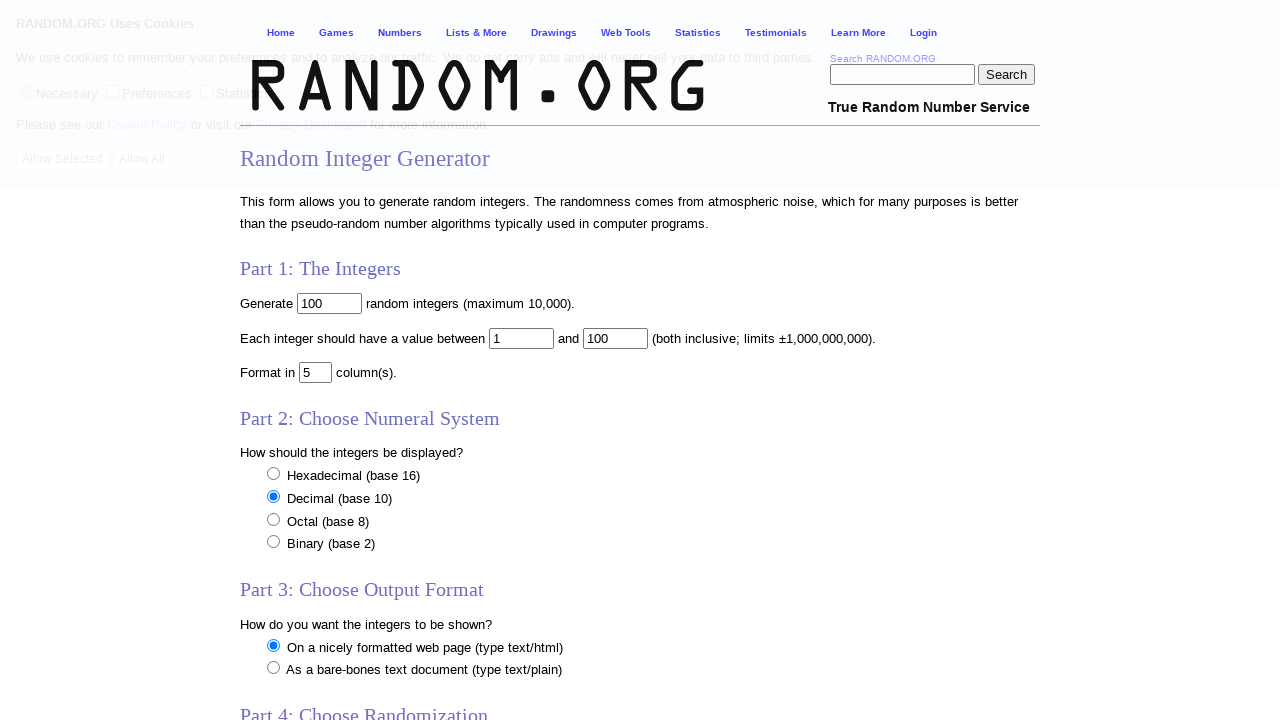

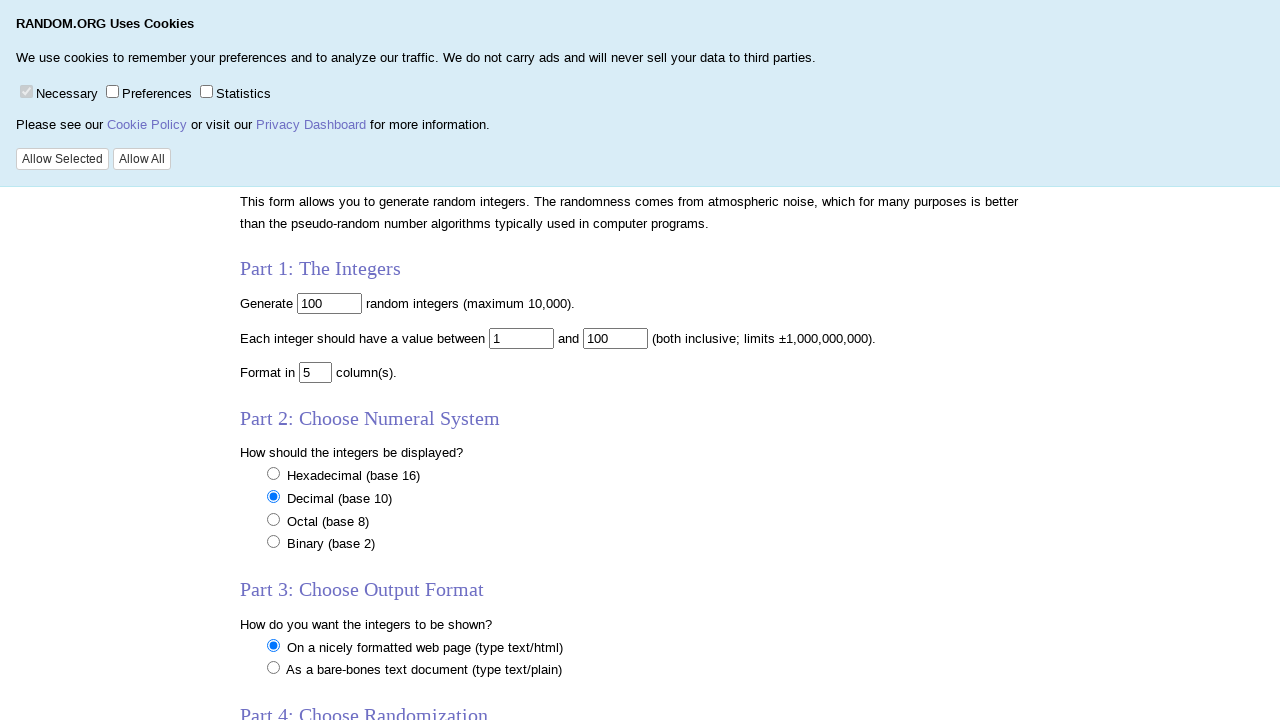